Tests window handling functionality by opening a new window, filling a form field in the new window, closing it, then returning to the parent window to fill another form field

Starting URL: https://www.hyrtutorials.com/p/window-handles-practice.html

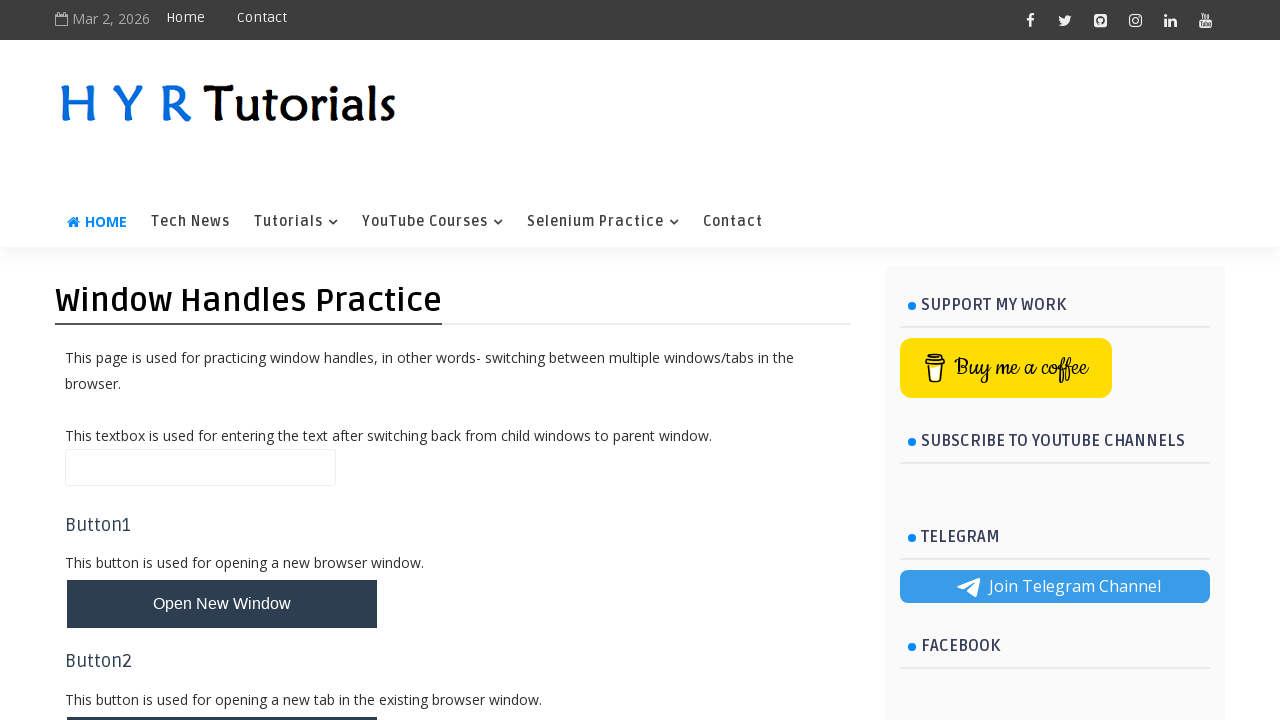

Clicked button to open new window at (222, 604) on #newWindowBtn
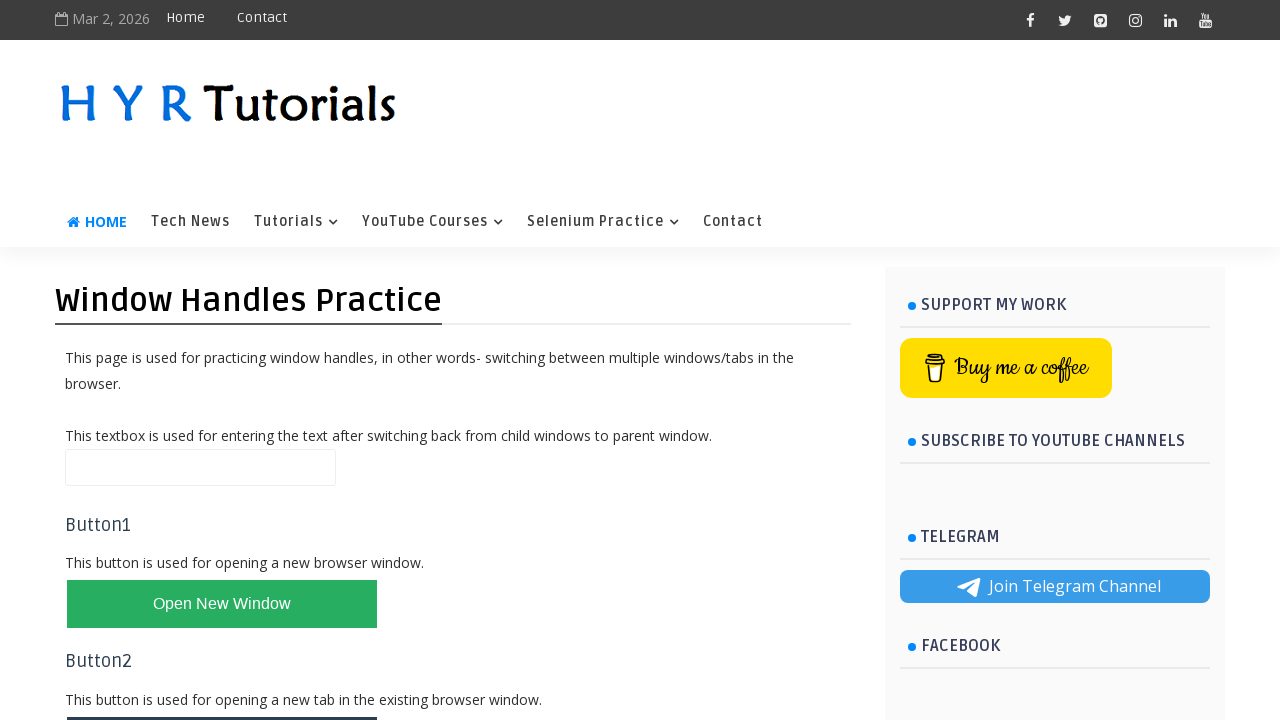

Captured new window/page object
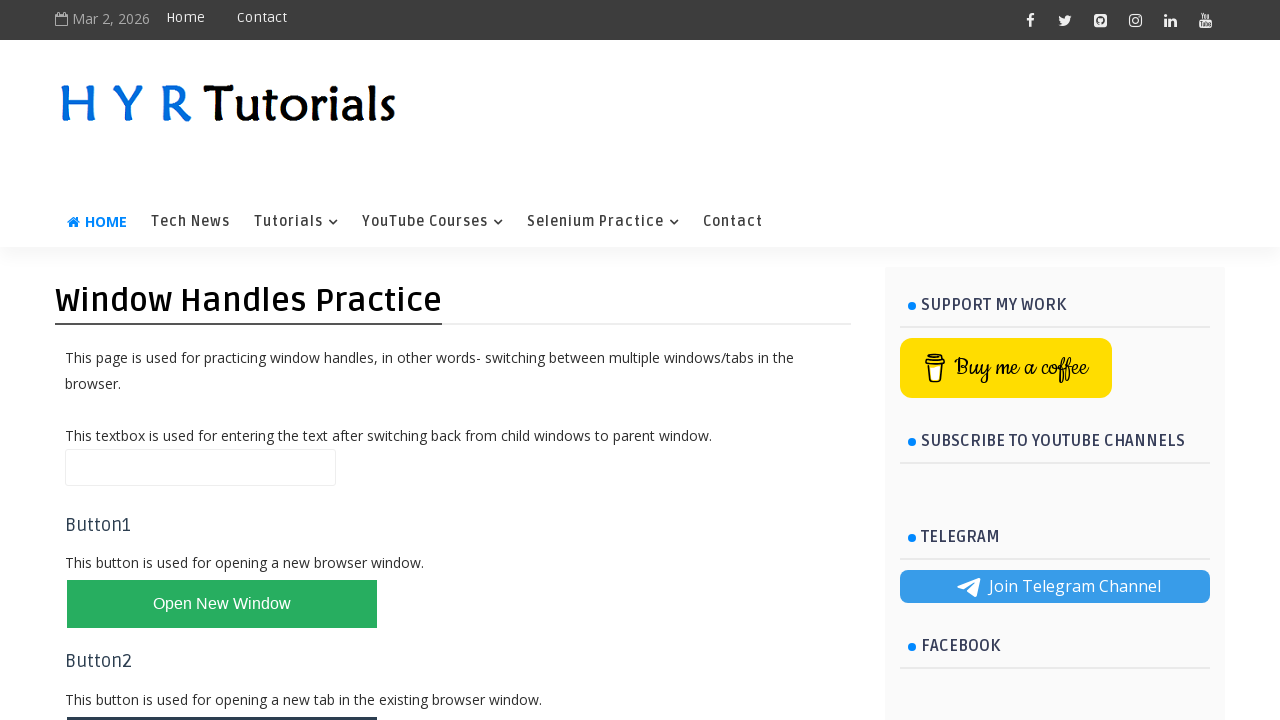

New window loaded completely
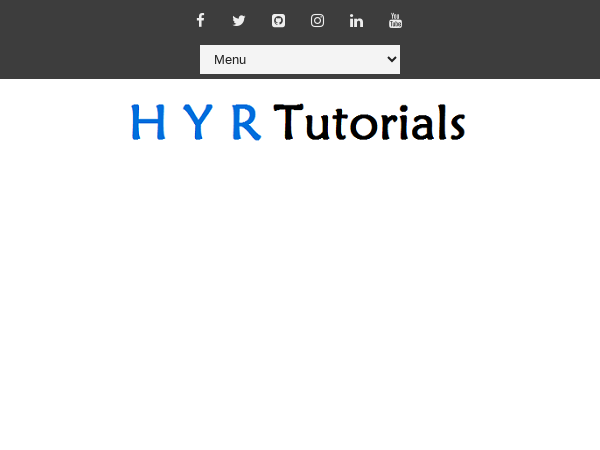

Filled firstName field in new window with 'rajkumar is going to hyderabad' on #firstName
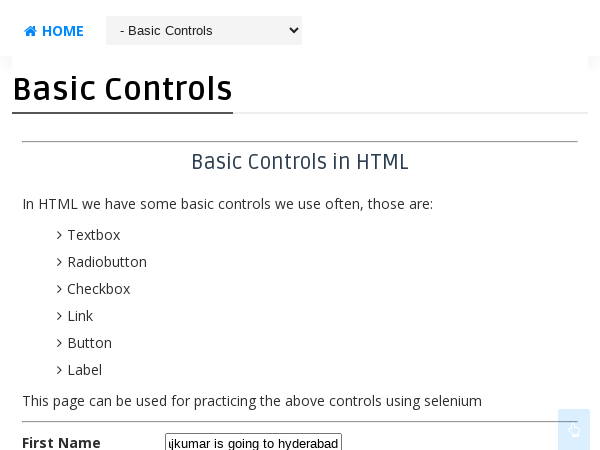

Closed new window
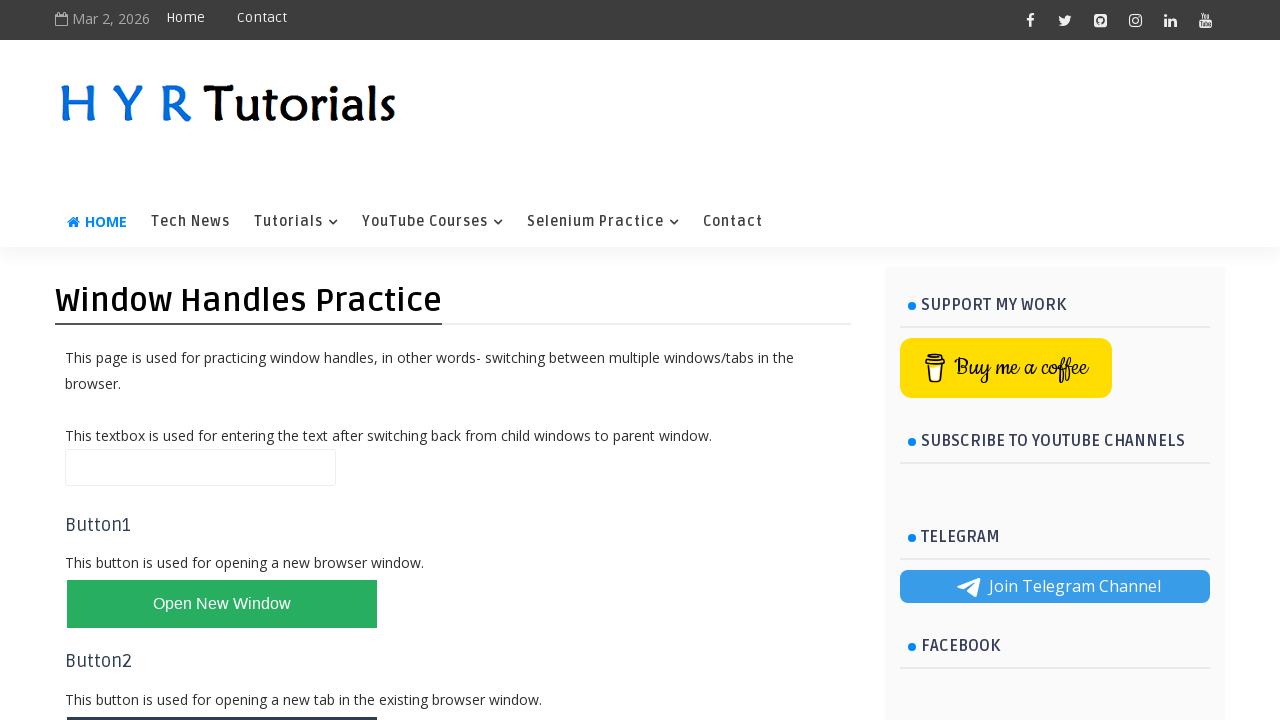

Filled name field in parent window with 'Sunny is good' on #name
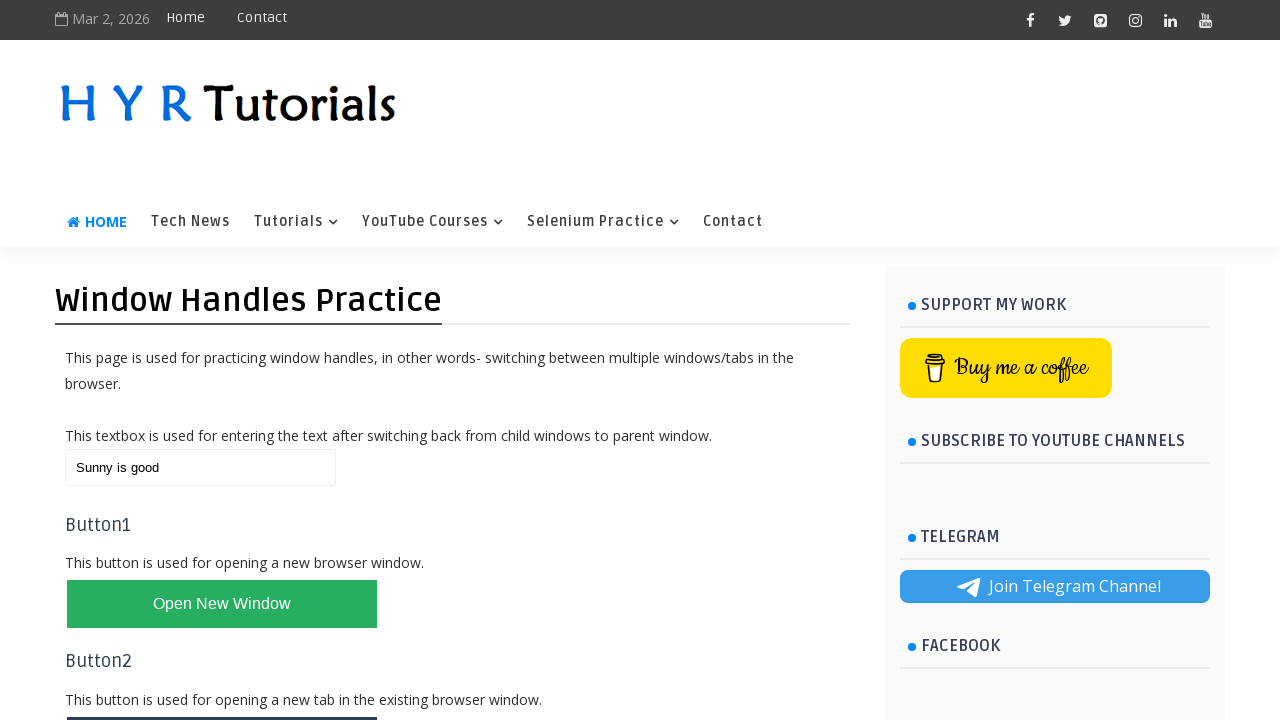

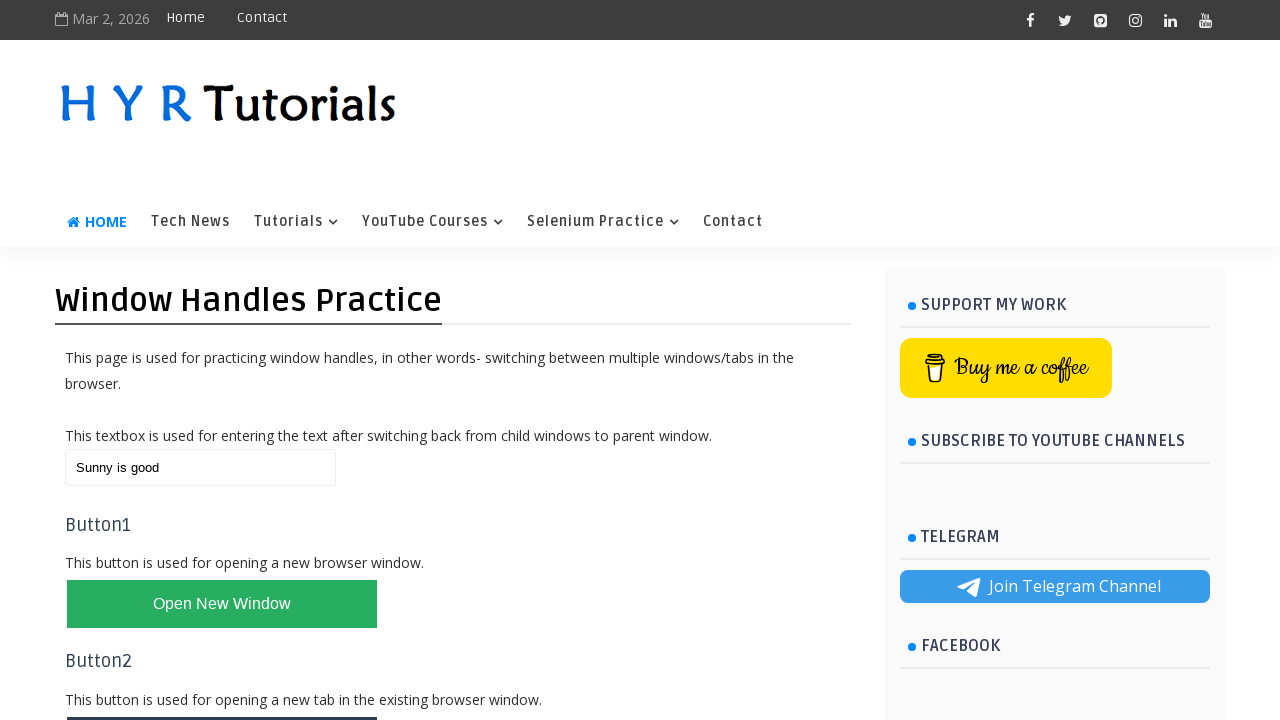